Tests opting out of A/B tests by adding an opt-out cookie on the homepage before navigating to the A/B test page.

Starting URL: http://the-internet.herokuapp.com

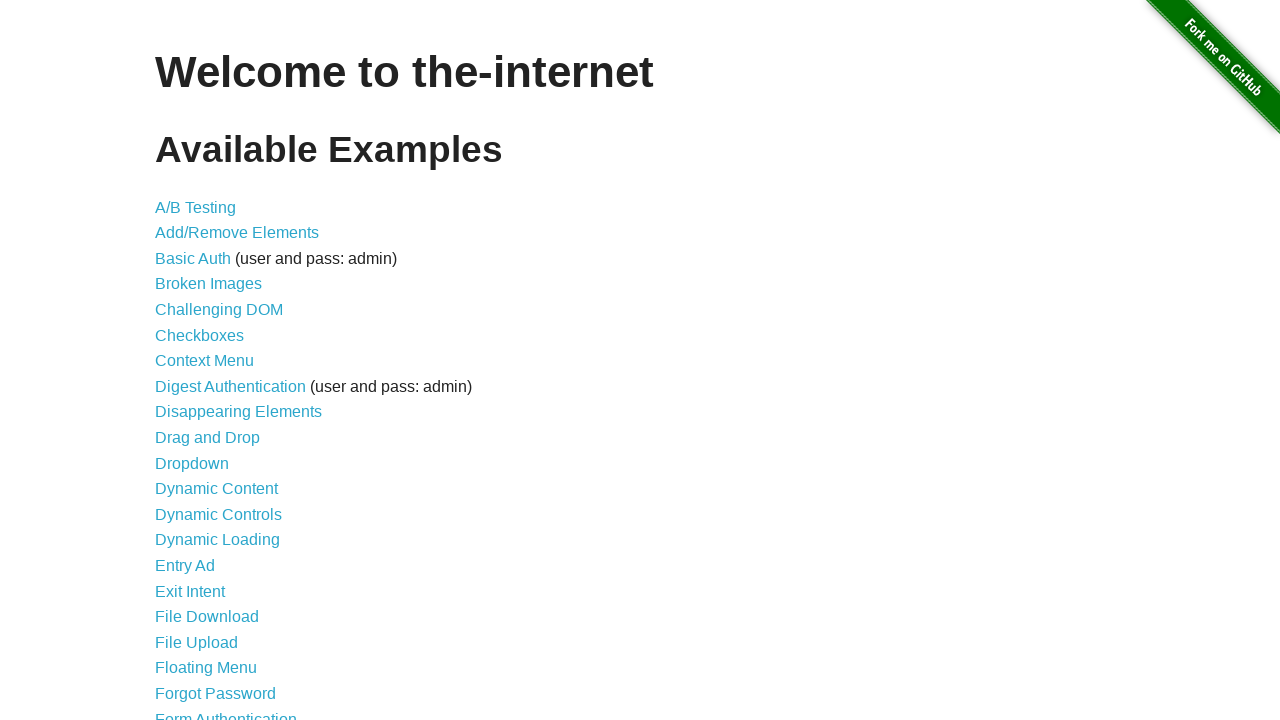

Added optimizelyOptOut cookie to homepage domain
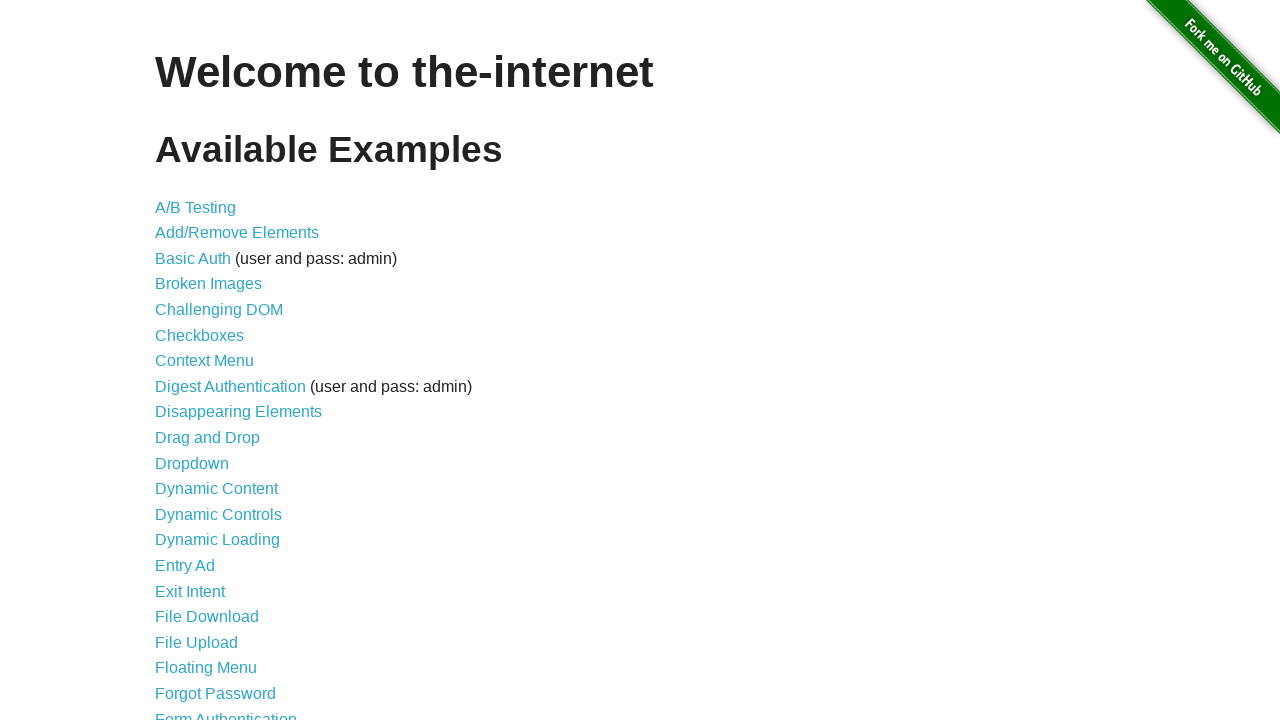

Navigated to A/B test page
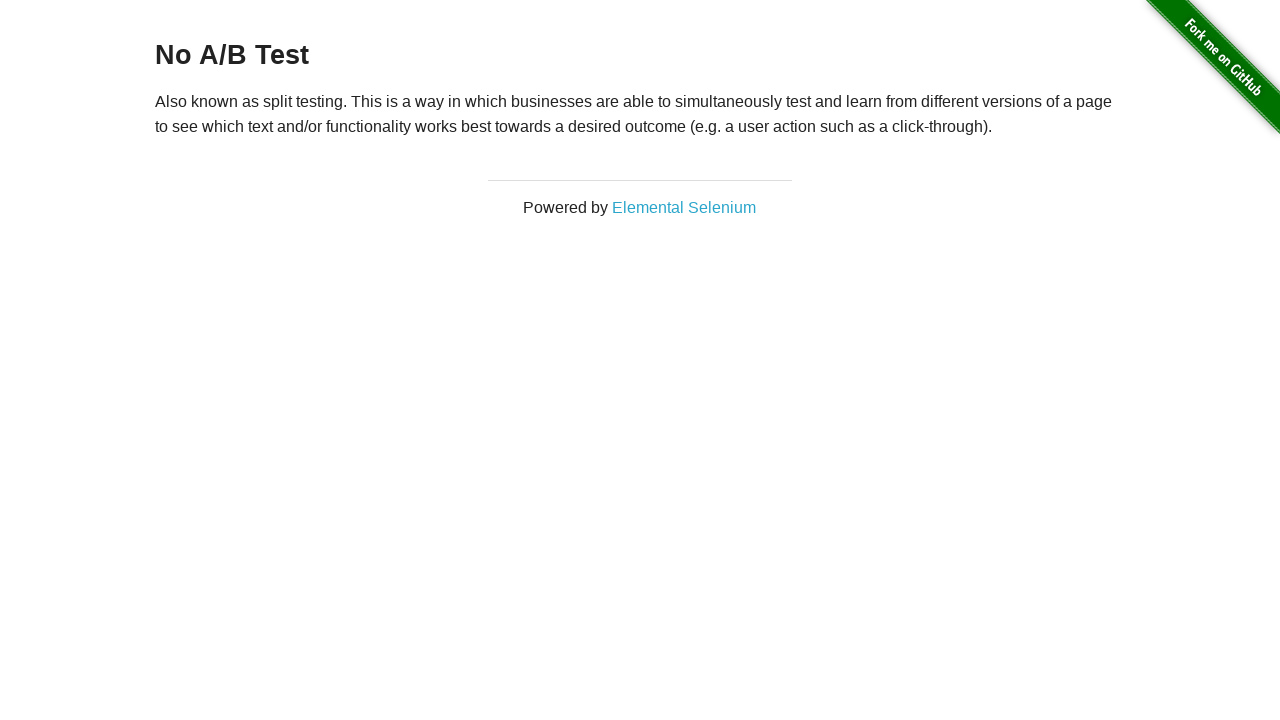

Retrieved heading text from page
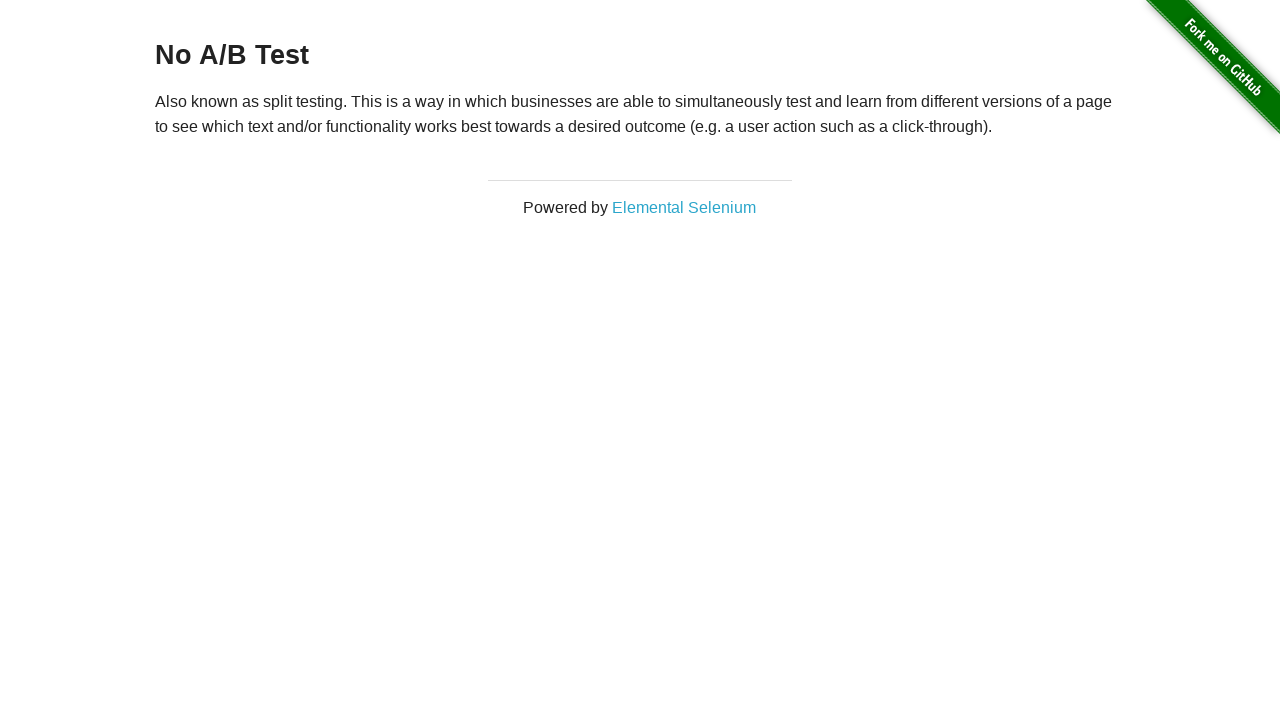

Verified heading text equals 'No A/B Test' — opt-out cookie successfully prevented A/B test assignment
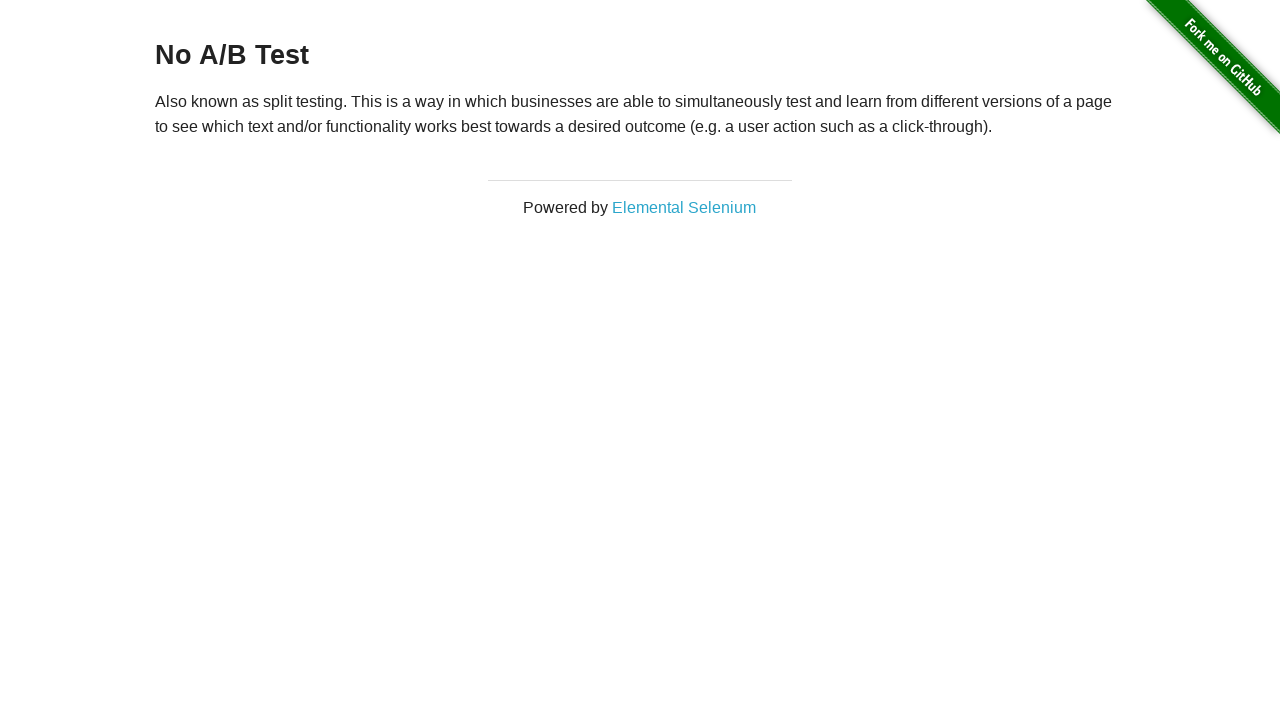

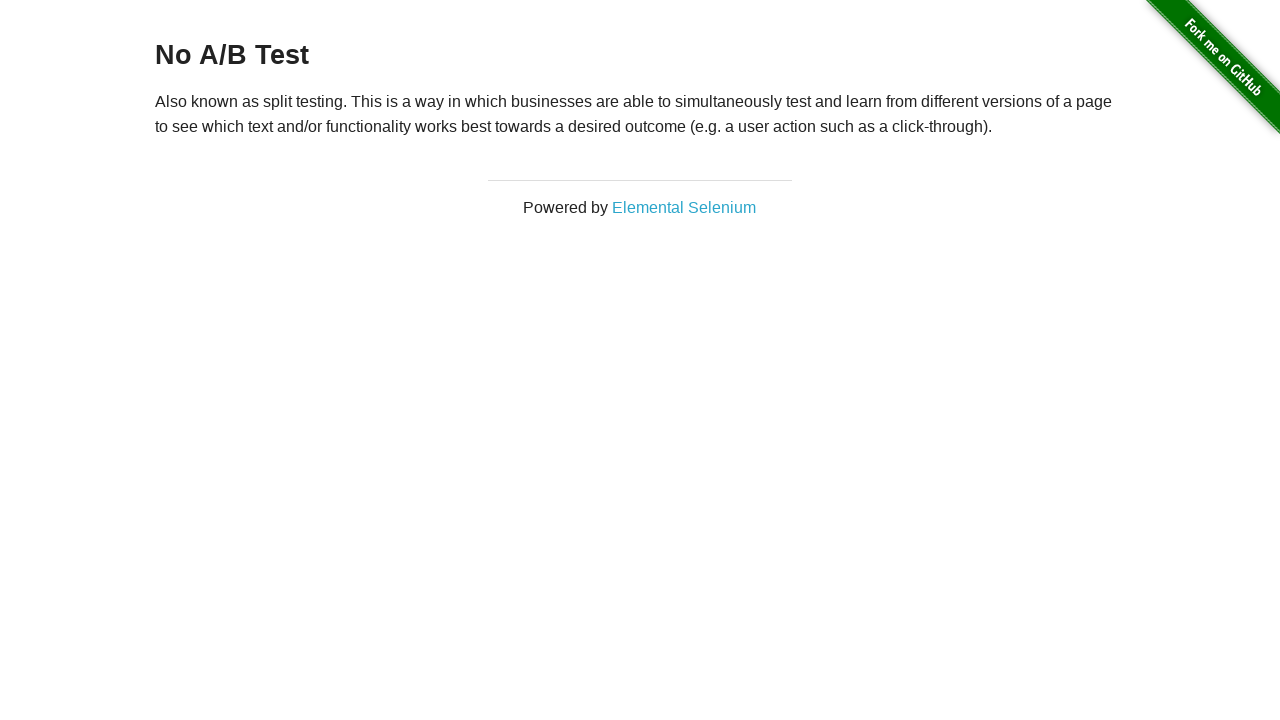